Tests double-click functionality on W3Schools demo page by switching to iframe and performing double-click action on a button

Starting URL: https://www.w3schools.com/tags/tryit.asp?filename=tryhtml5_ev_ondblclick

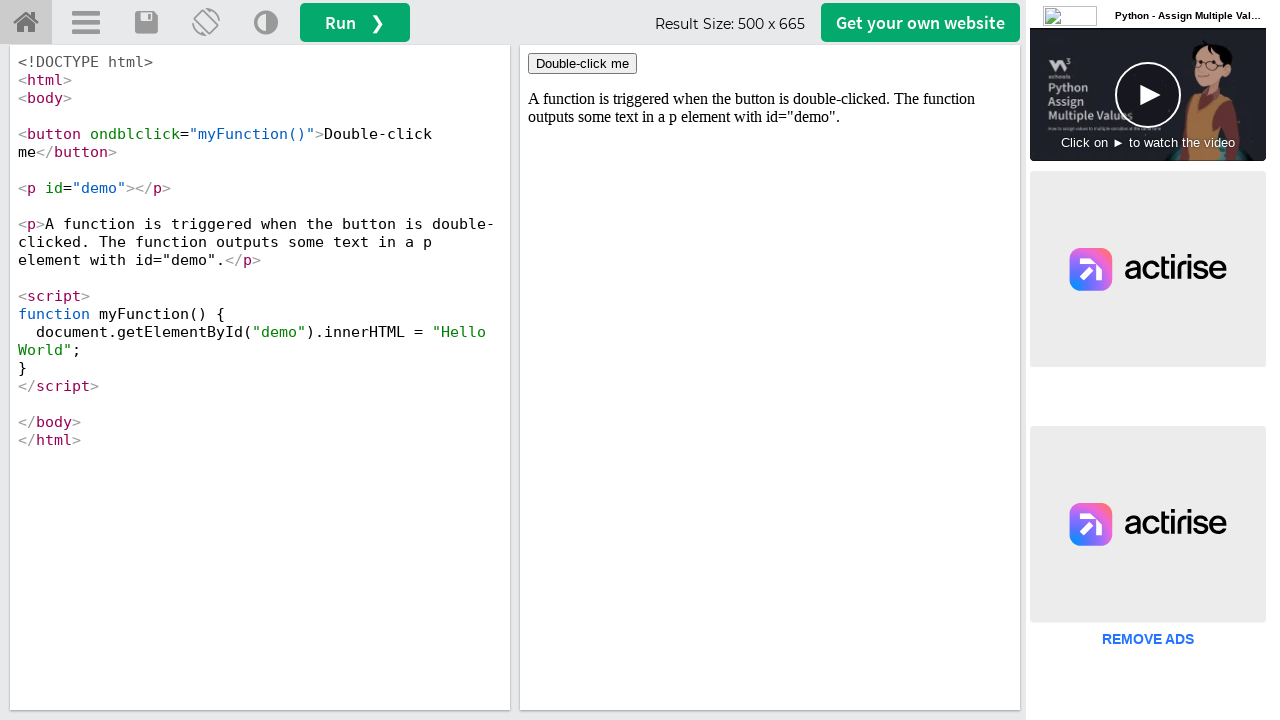

Located iframe with name 'iframeResult'
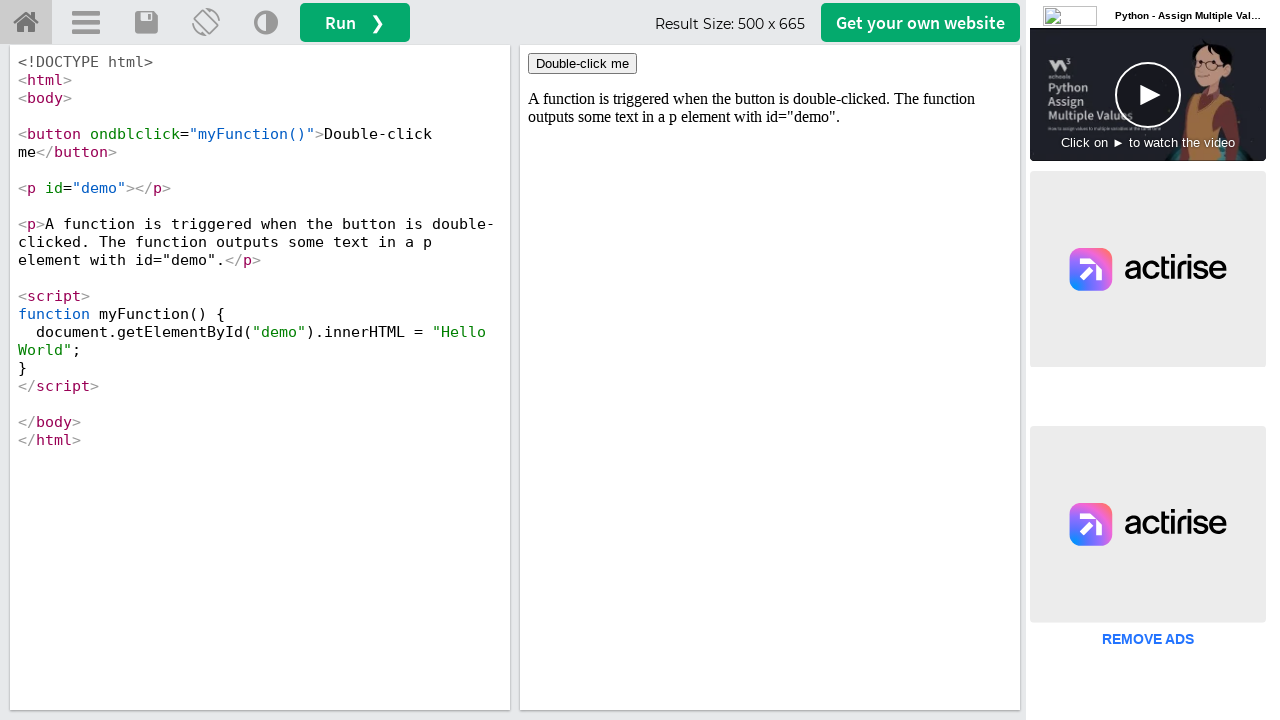

Double-clicked the 'Double-click me' button in iframe at (582, 64) on iframe[name='iframeResult'] >> internal:control=enter-frame >> xpath=//body/butt
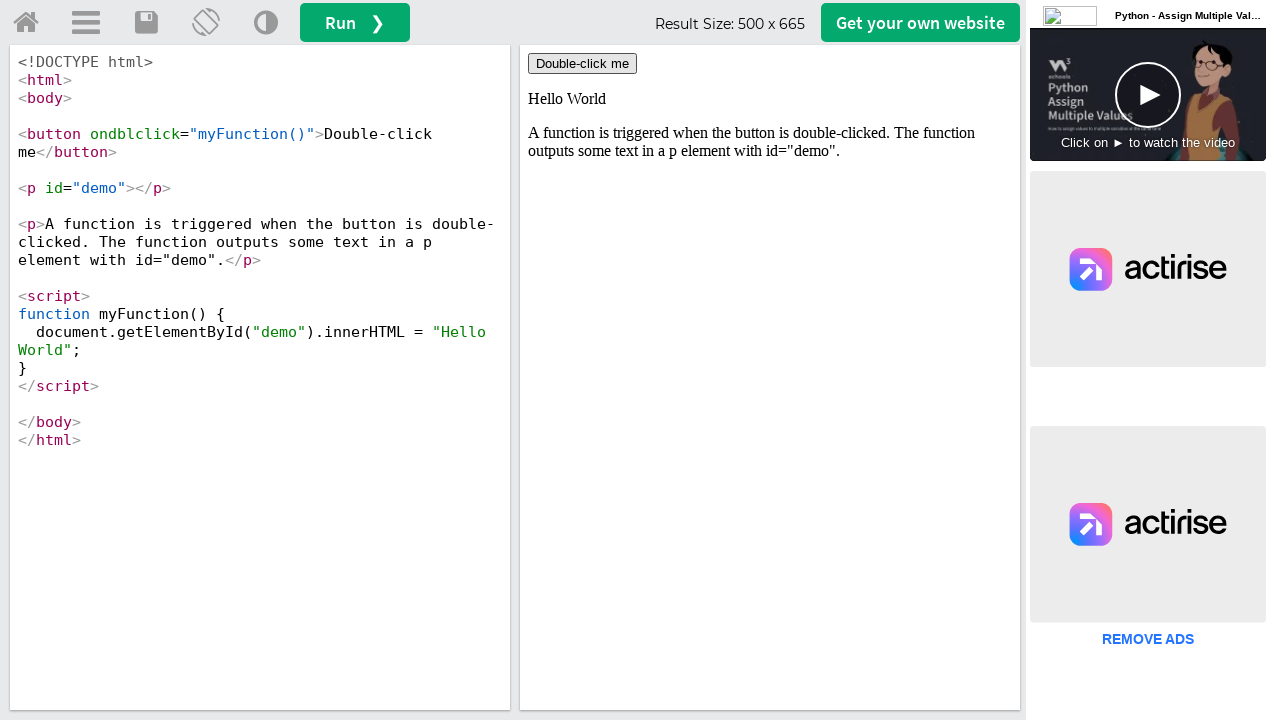

Waited 3 seconds to observe double-click result
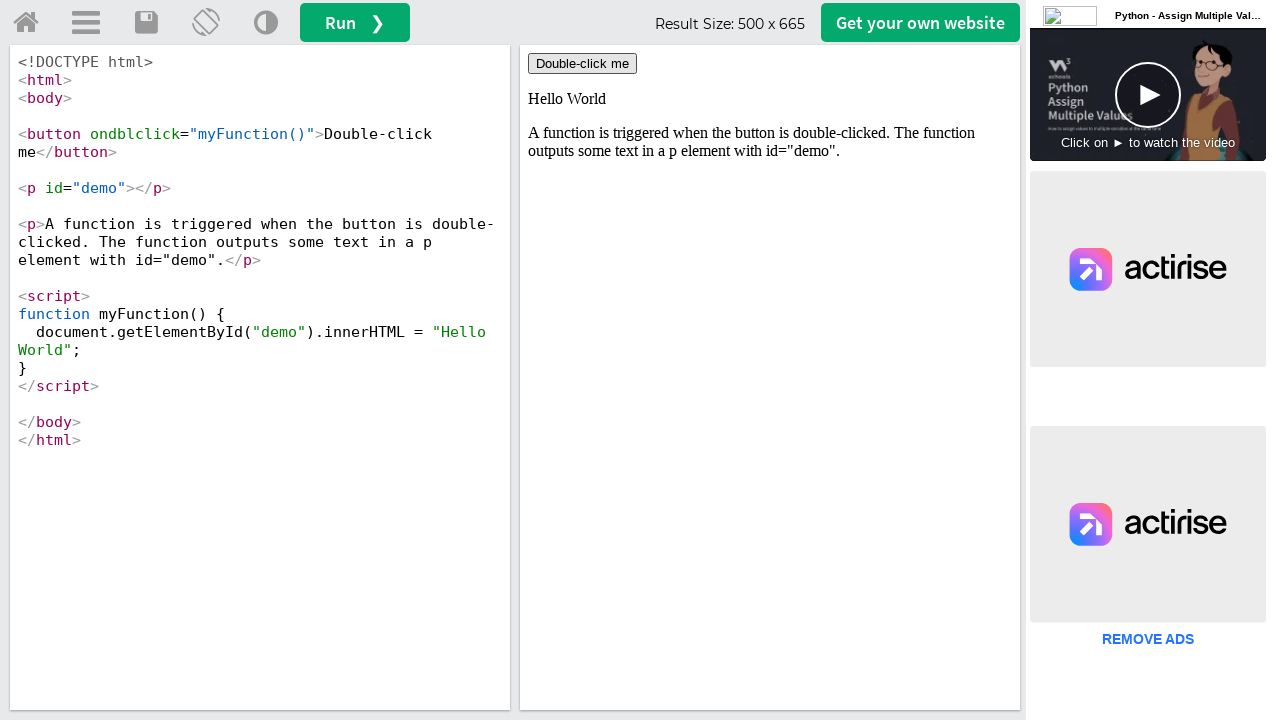

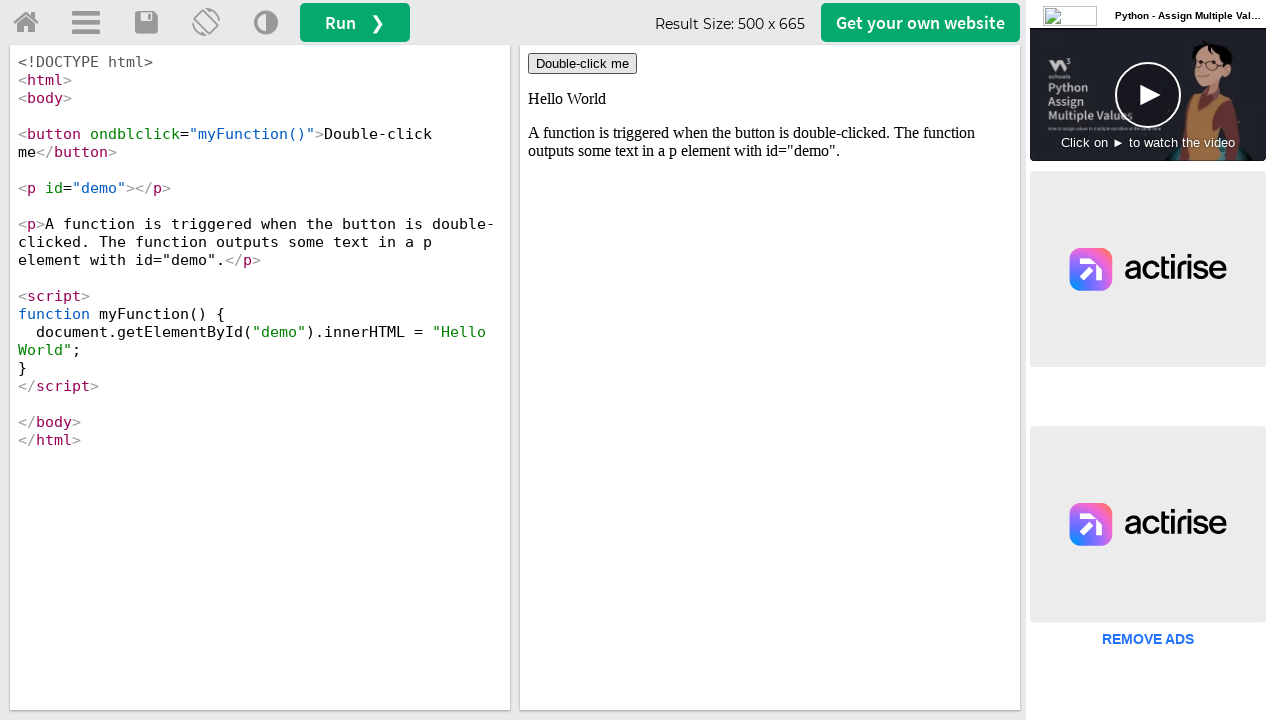